Tests that the Help button is not present before the user checks their code three times.

Starting URL: https://www.freecodecamp.org/learn/2022/responsive-web-design/learn-html-by-building-a-cat-photo-app/step-8

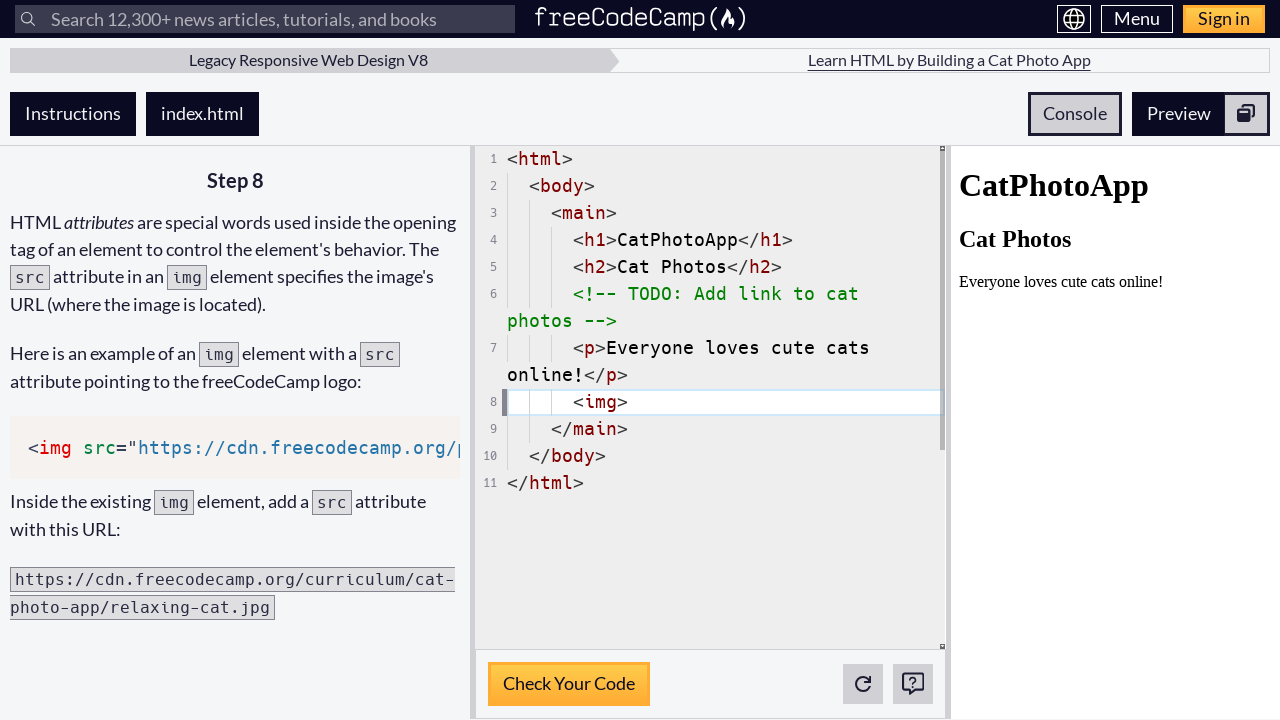

Navigated to the cat photo app step 8 page
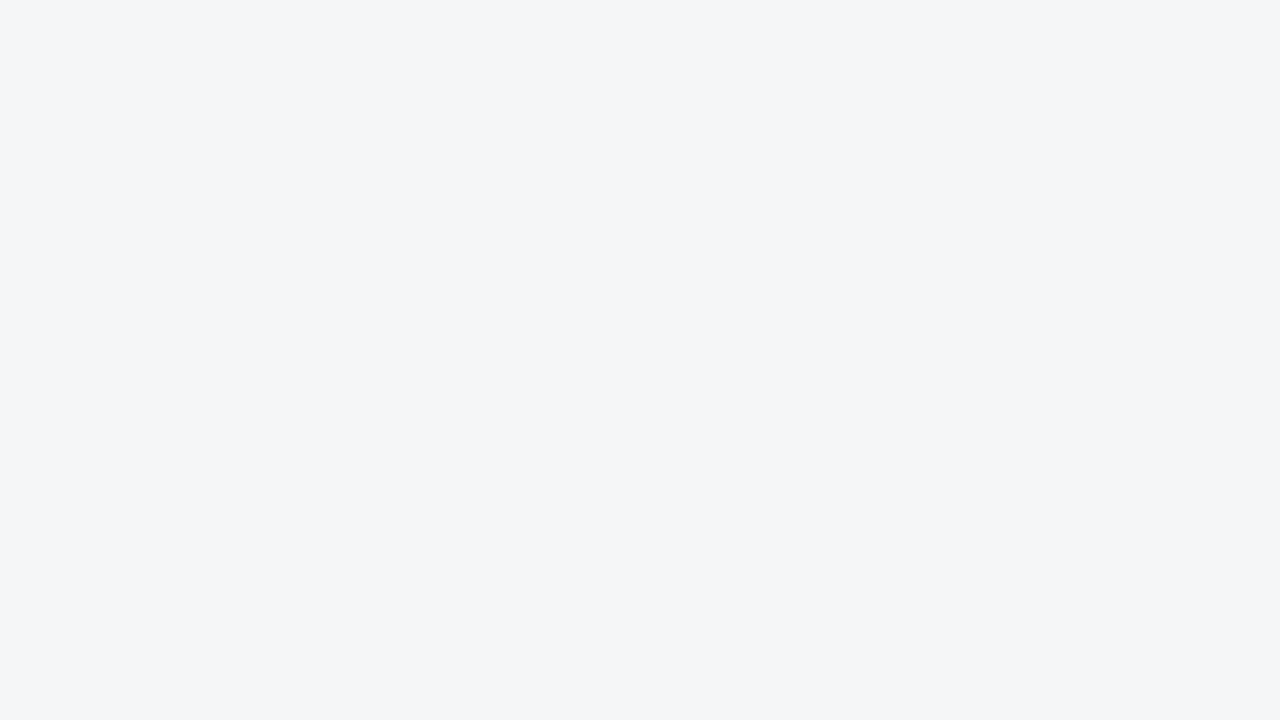

Verified Help button is not present before user checks their code three times
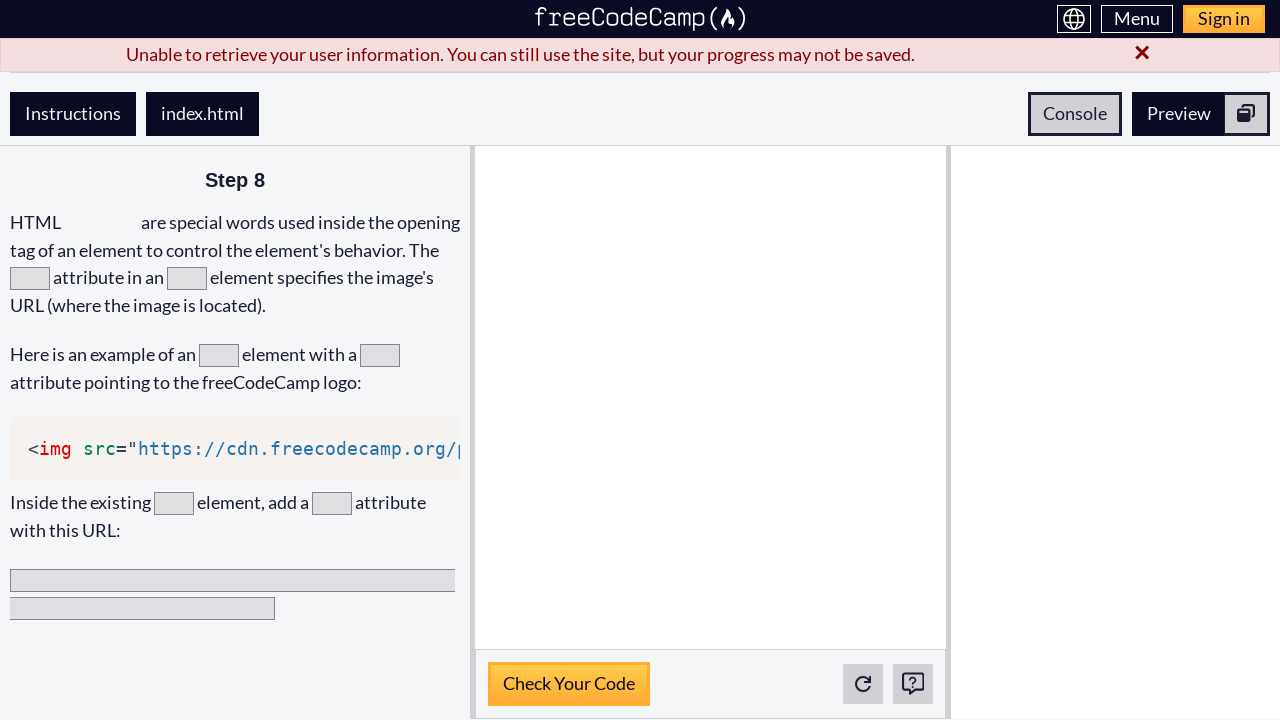

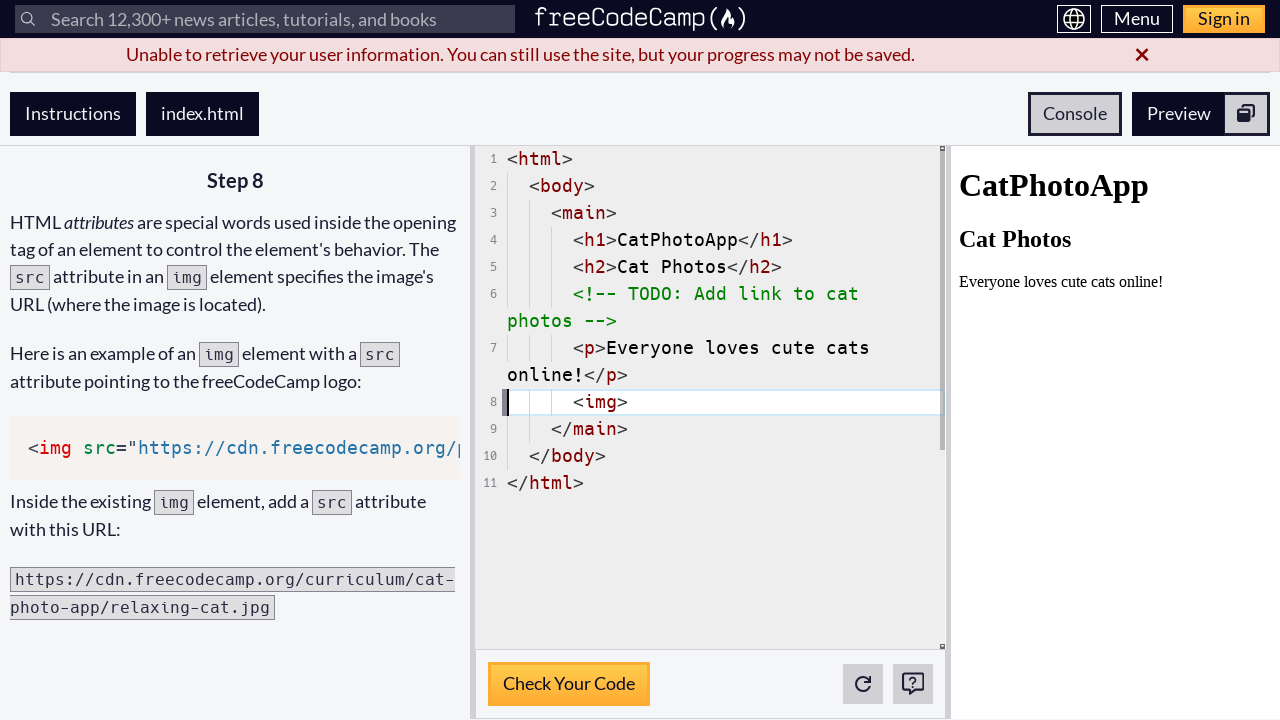